Tests checkbox and radio button interactions by clicking on unchecked checkbox and switching radio button selection.

Starting URL: https://bonigarcia.dev/selenium-webdriver-java/web-form.html

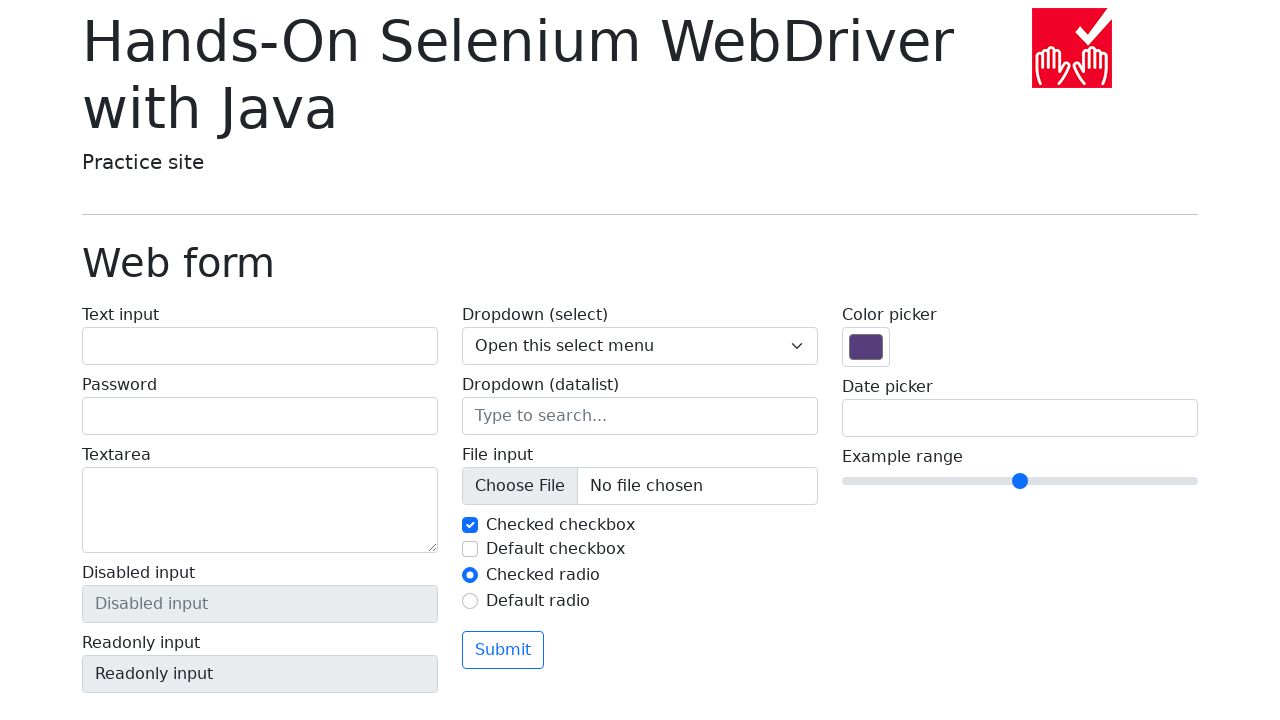

Navigated to web form page
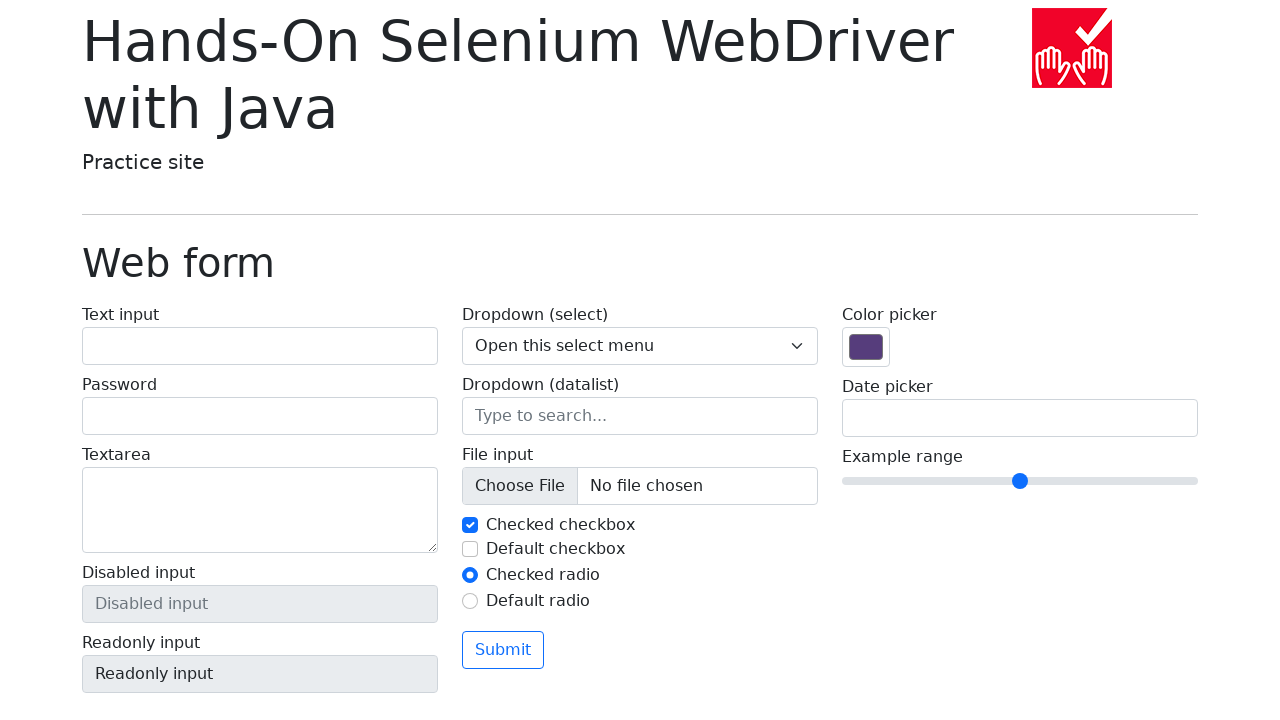

Located checkbox2 element
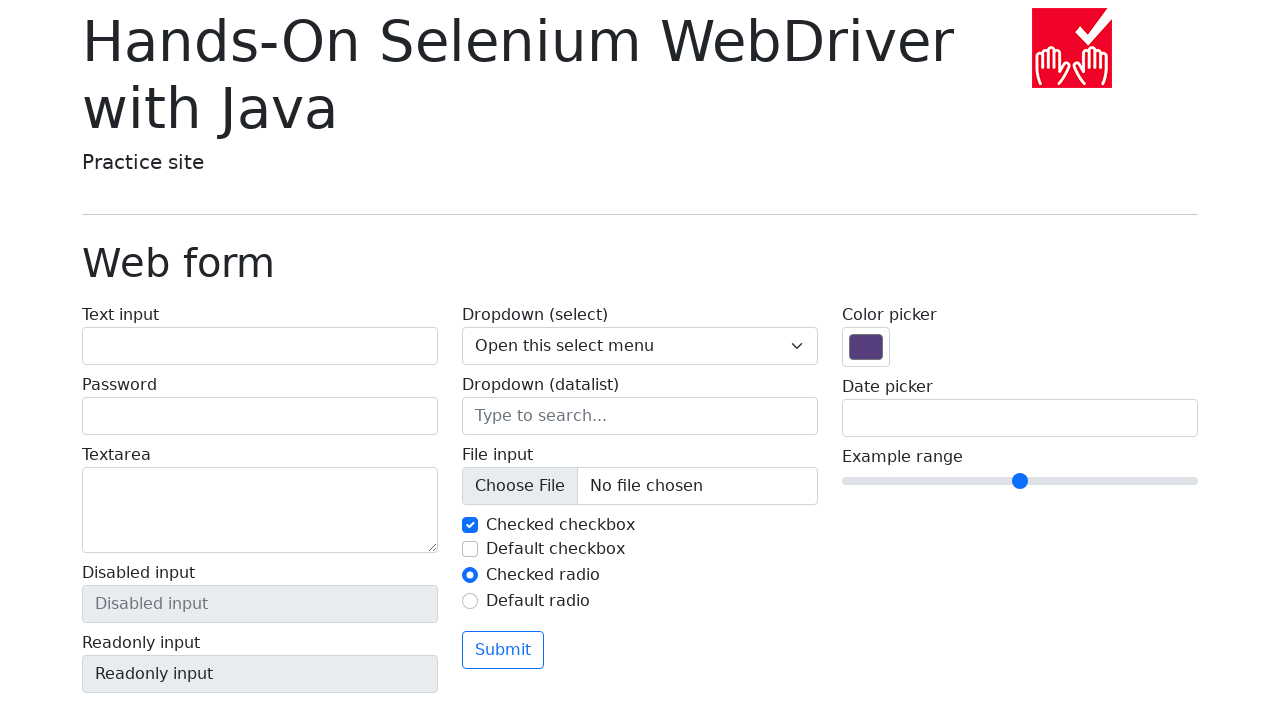

Verified checkbox2 is initially unchecked
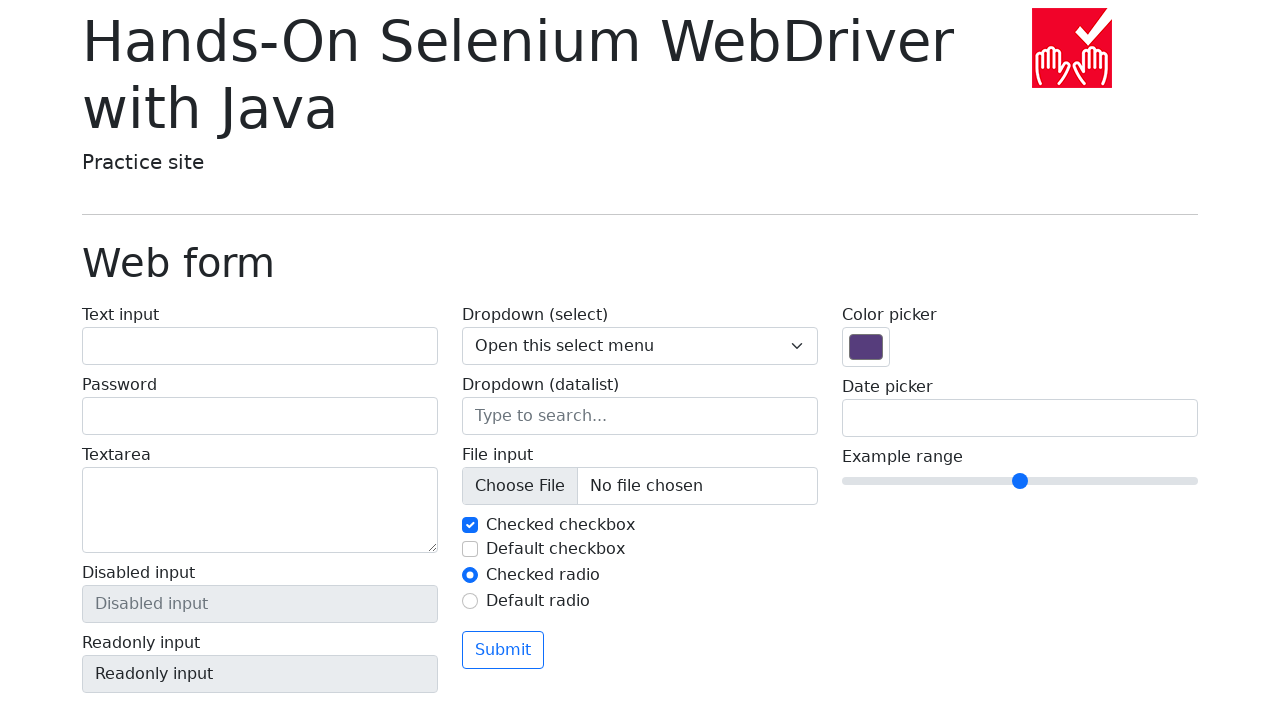

Clicked checkbox2 to select it at (470, 549) on #my-check-2
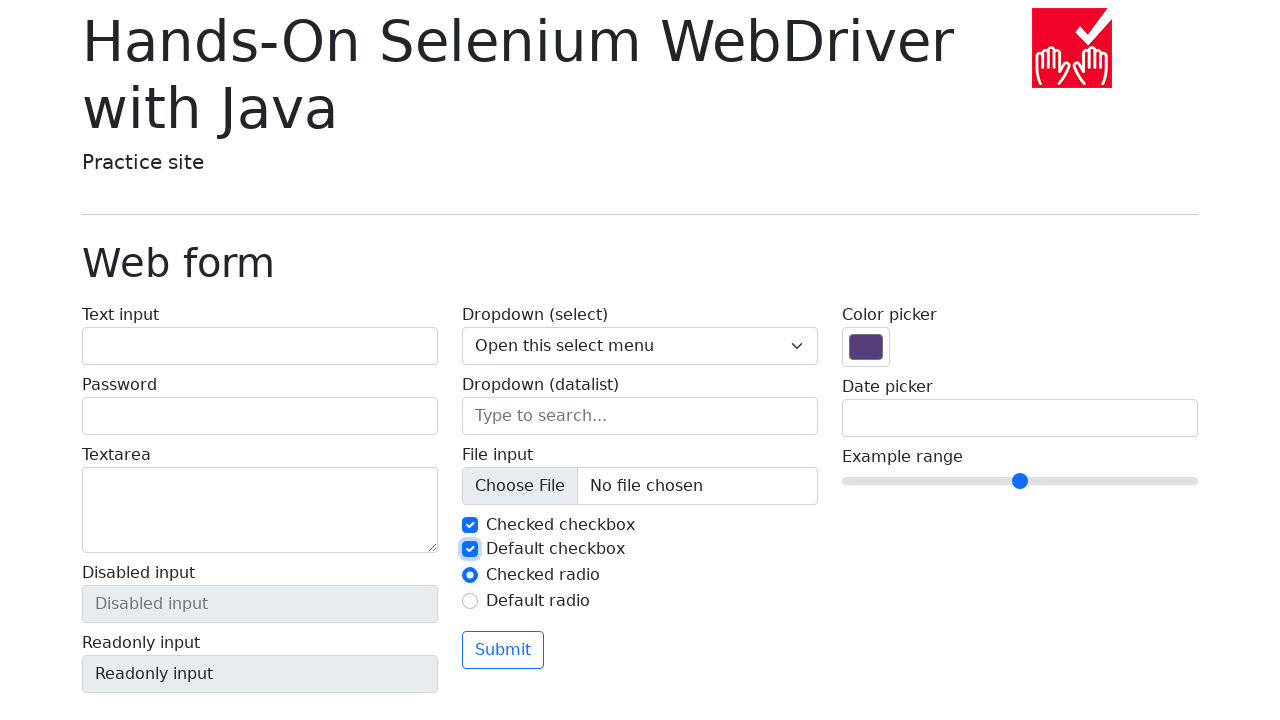

Waited 500ms for checkbox2 to update
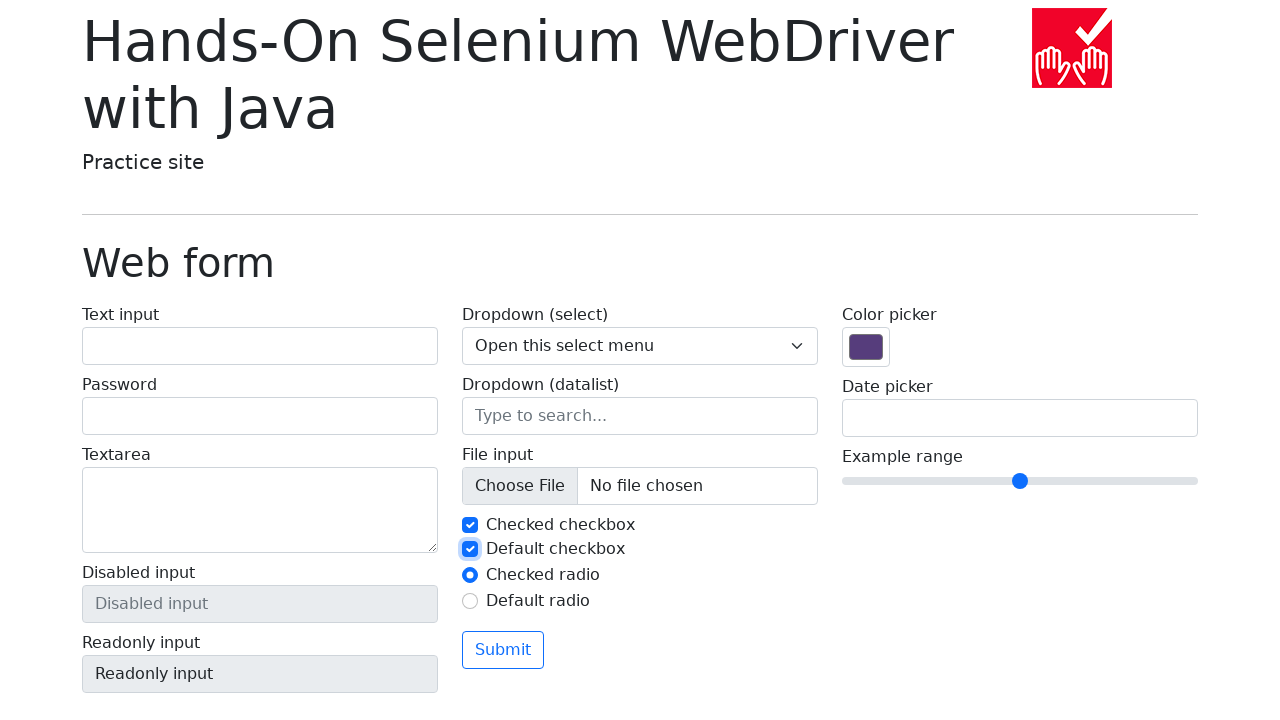

Verified checkbox2 is now checked
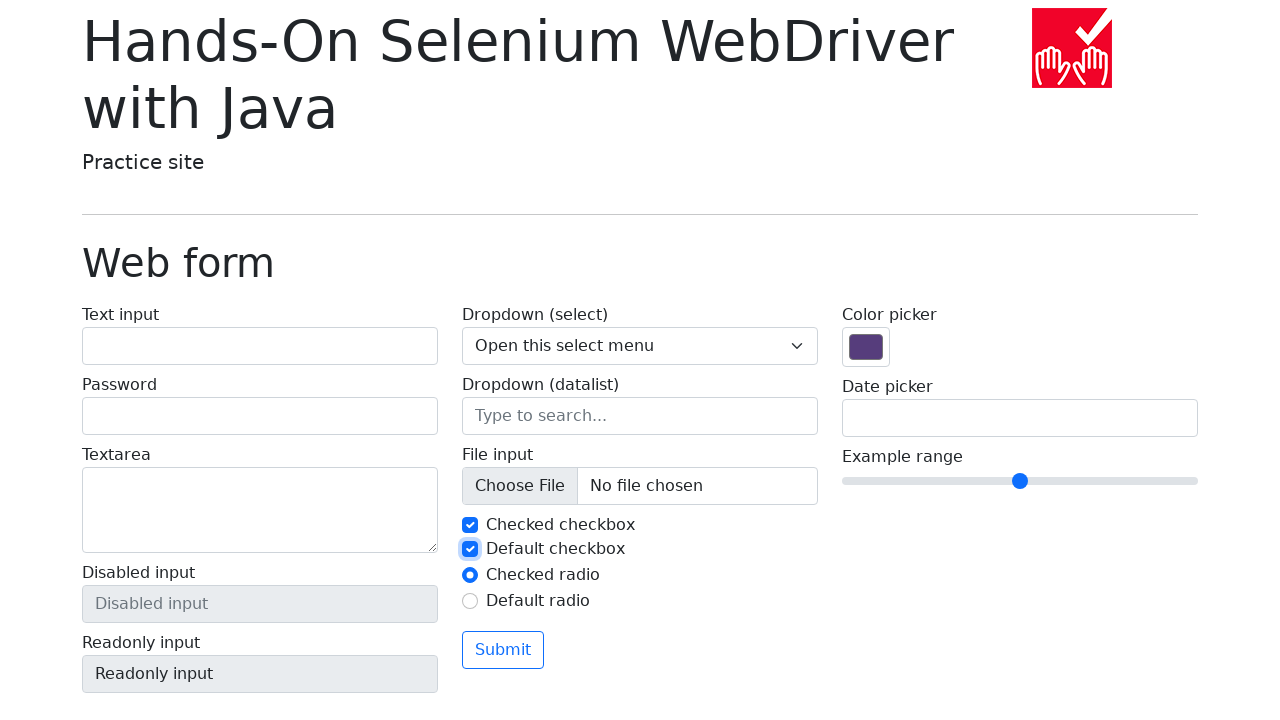

Located radio1 element
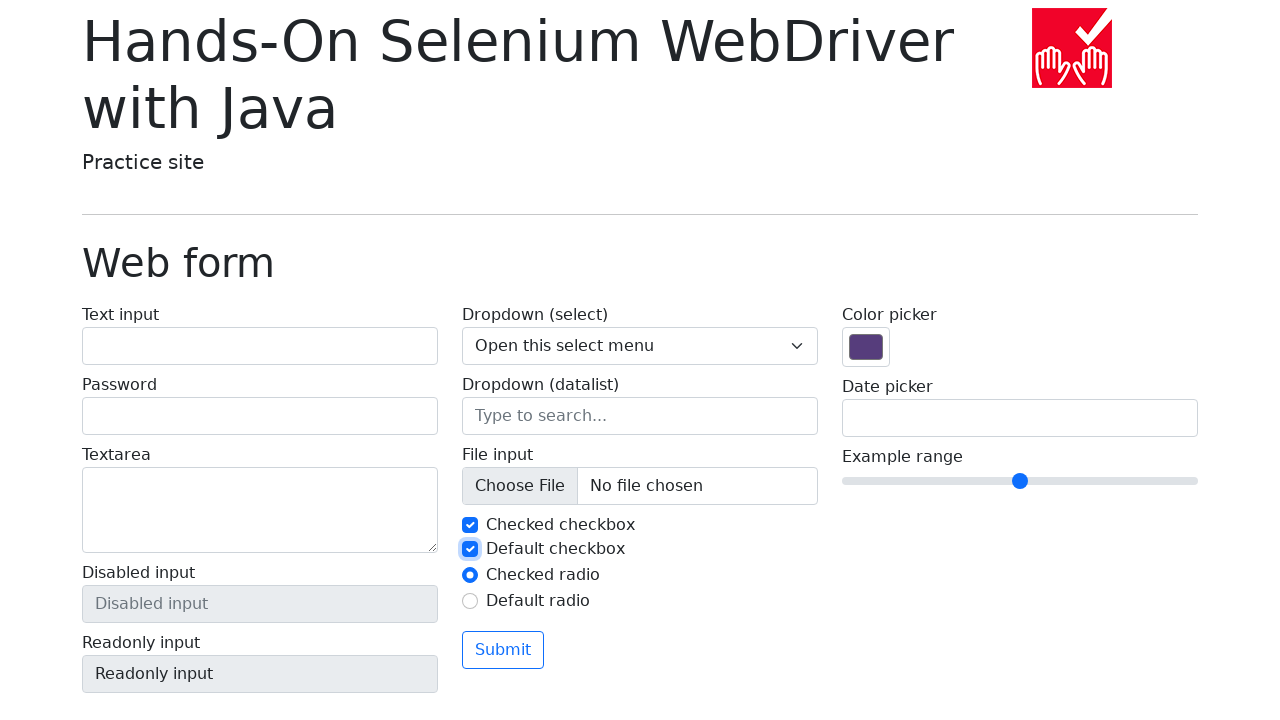

Verified radio1 is checked by default
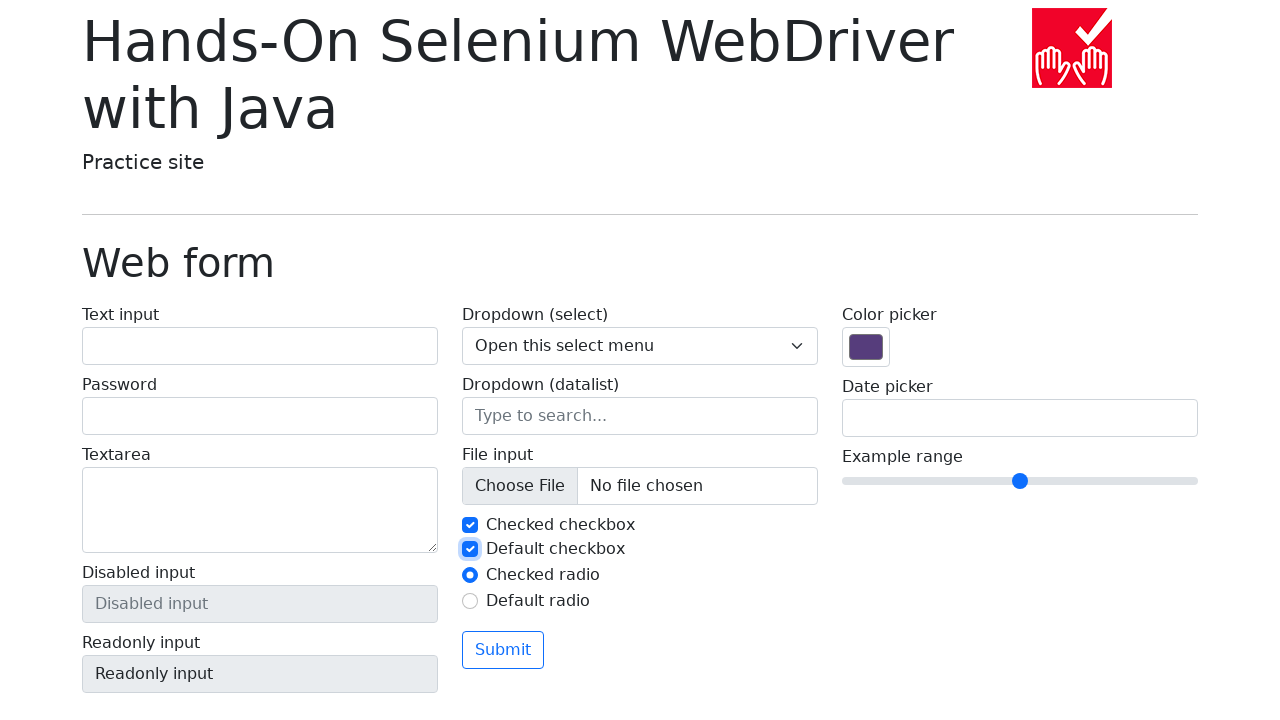

Located radio2 element
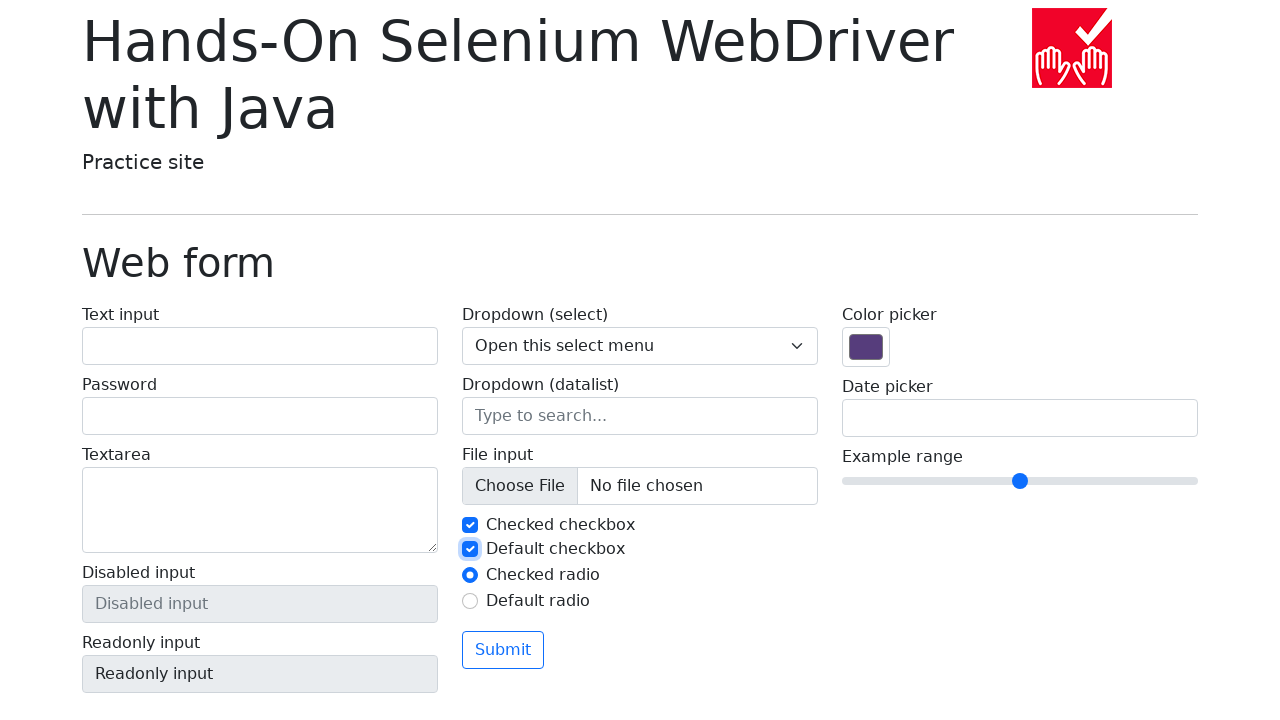

Verified radio2 is not checked initially
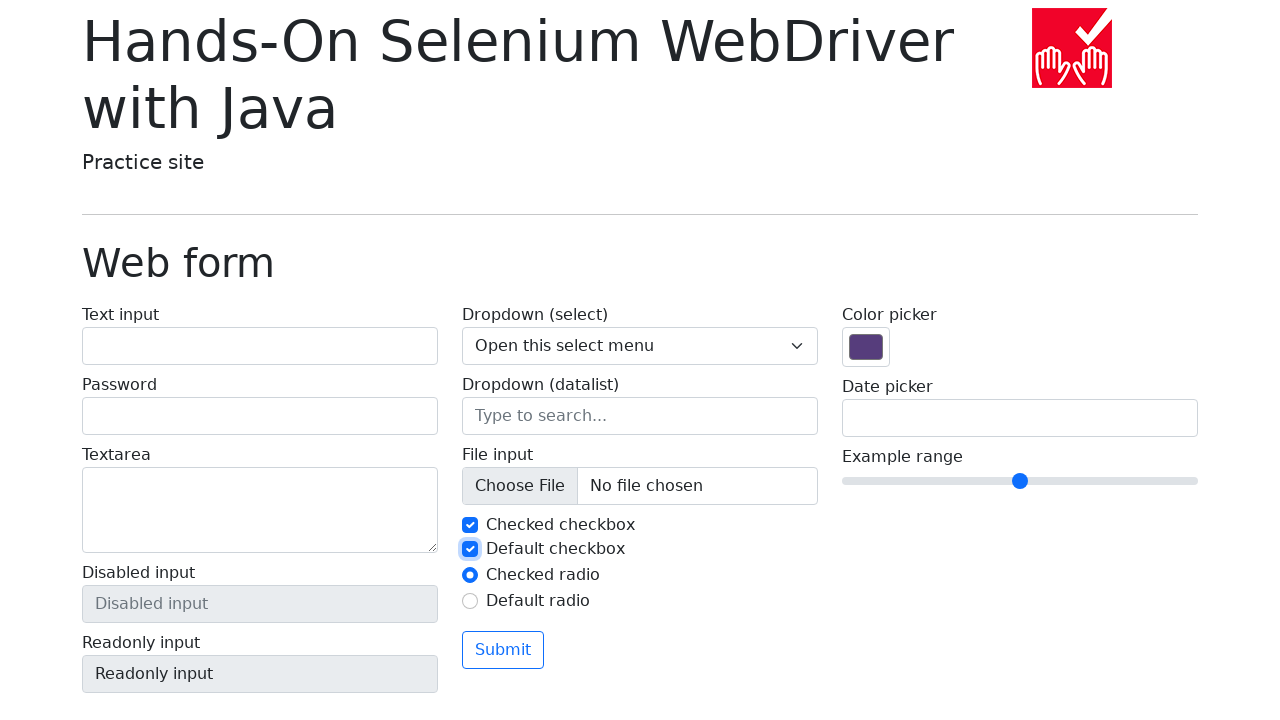

Clicked radio2 to select it at (470, 601) on #my-radio-2
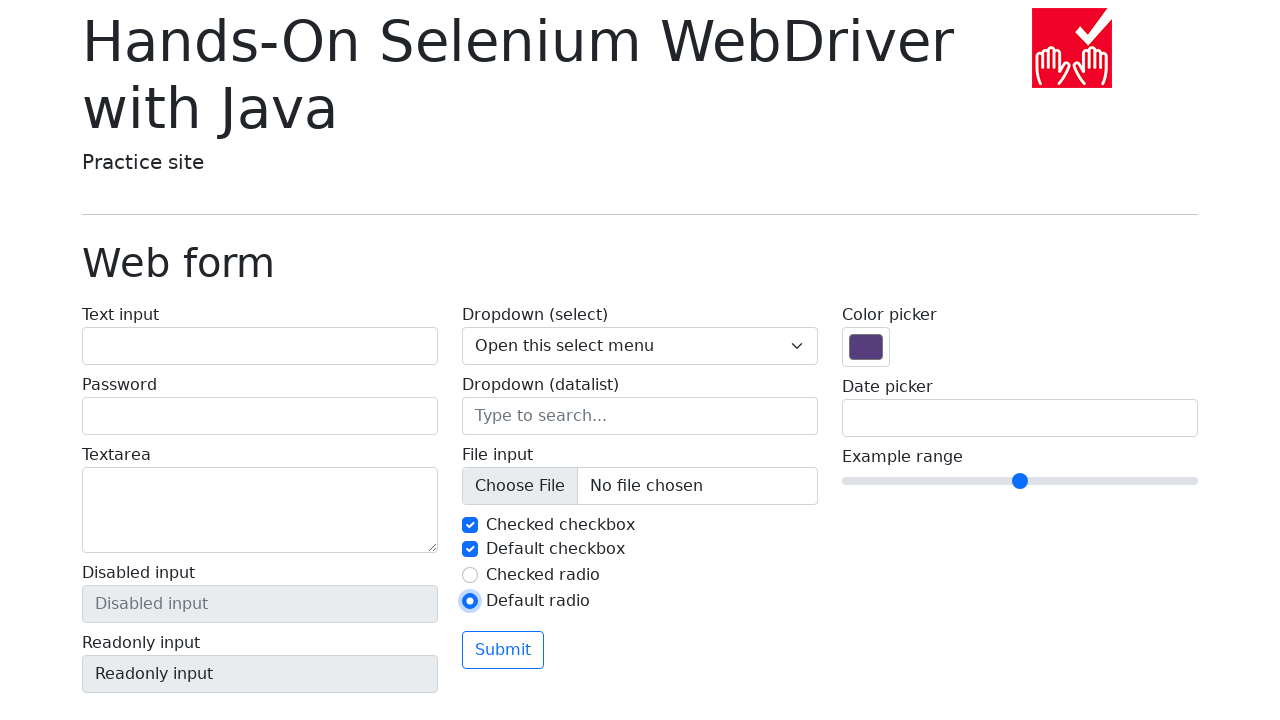

Waited 500ms for radio2 to update
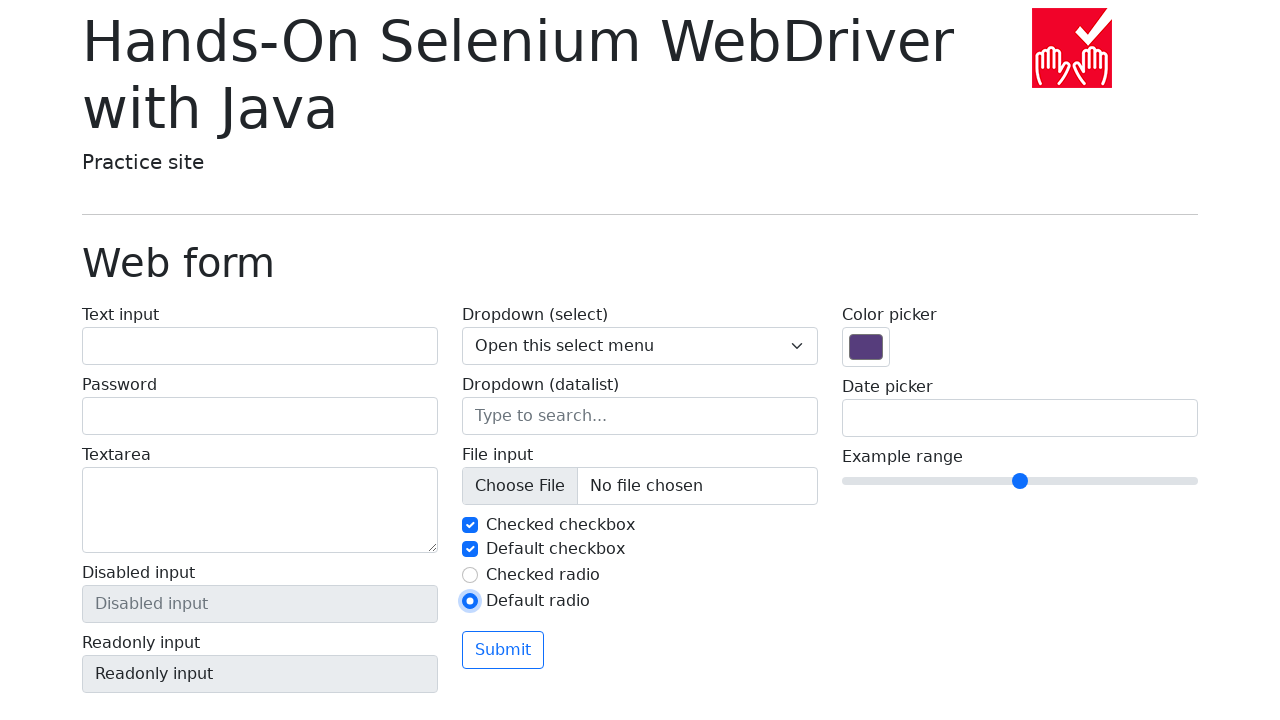

Verified radio1 is no longer checked after selecting radio2
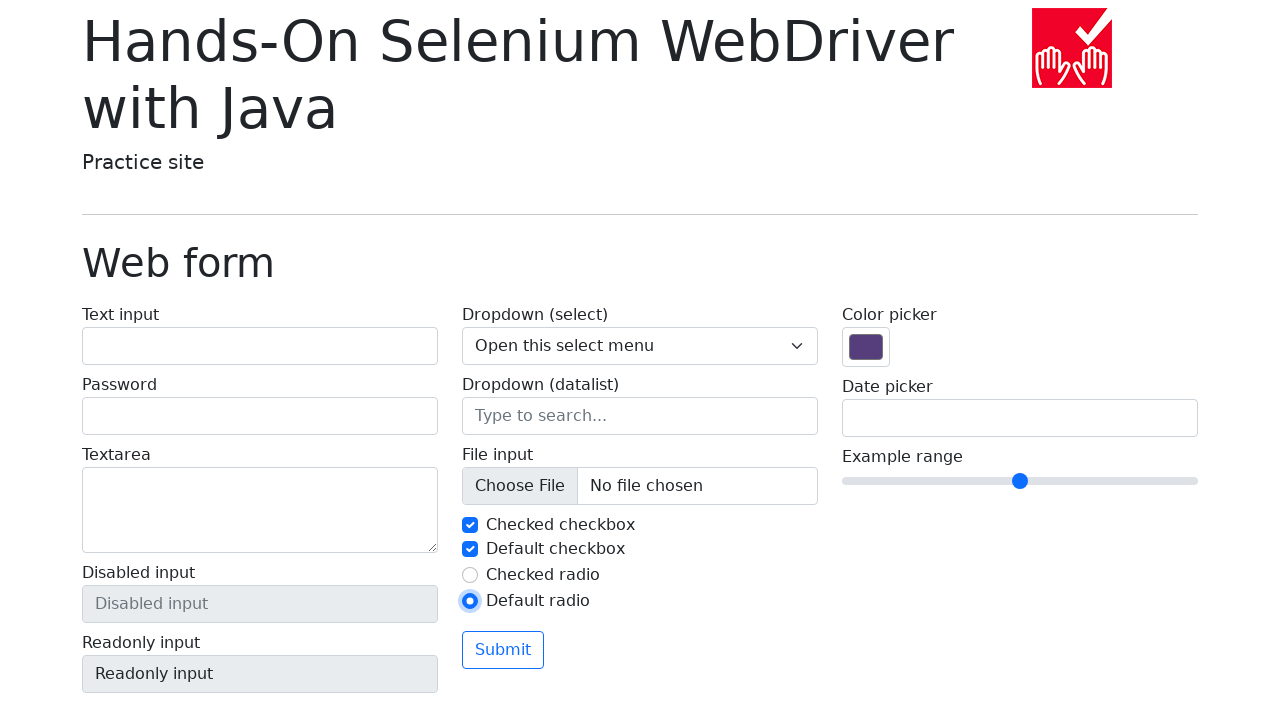

Verified radio2 is now checked
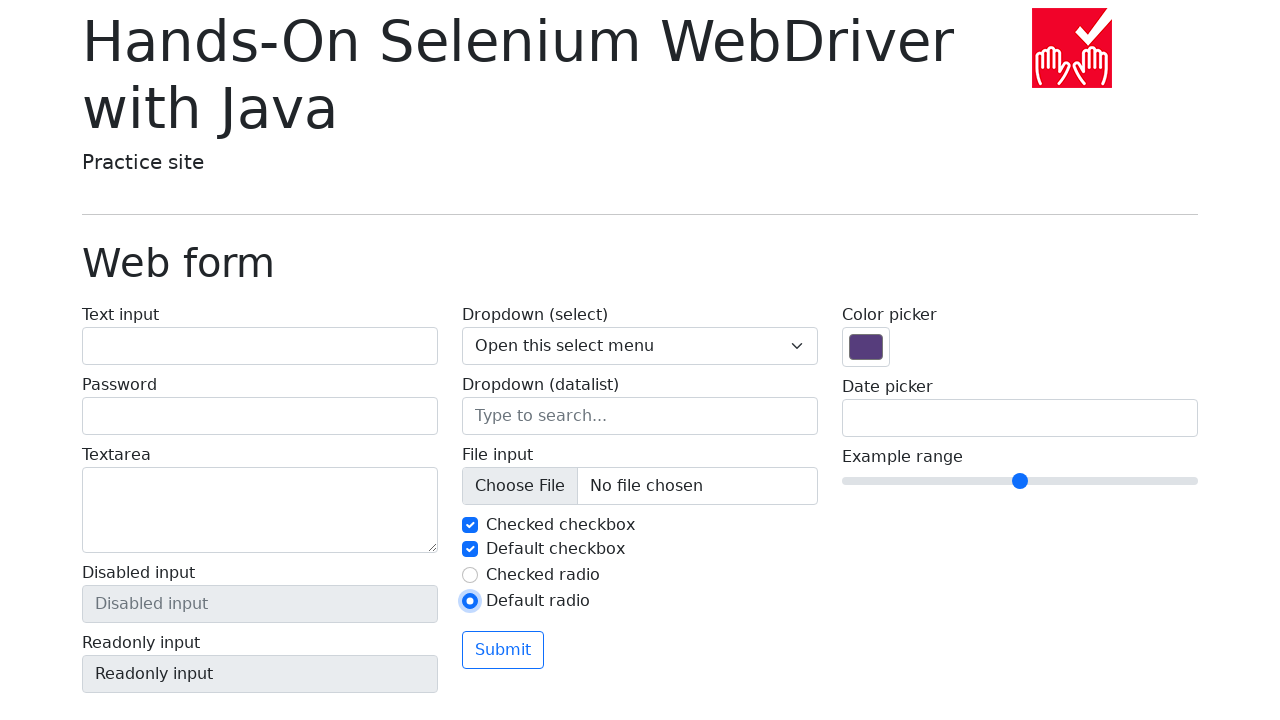

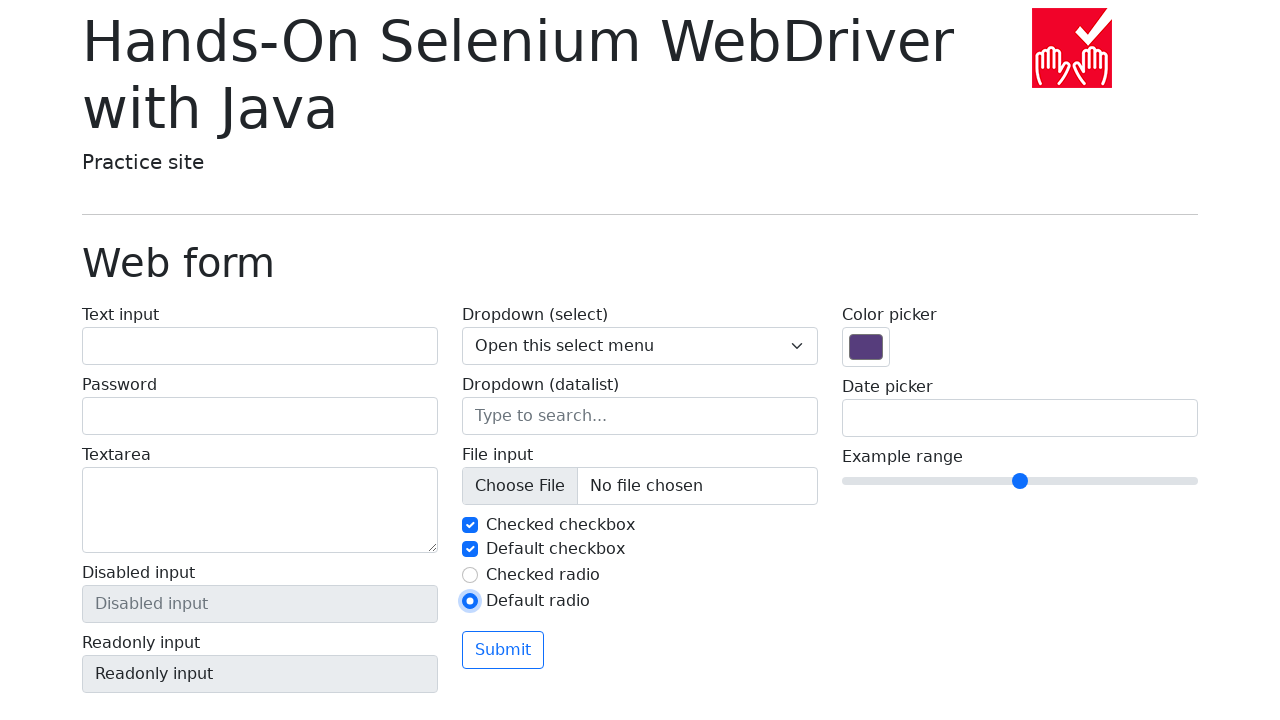